Tests registration form with mismatched email confirmation and verifies the error message

Starting URL: https://alada.vn/tai-khoan/dang-ky.html

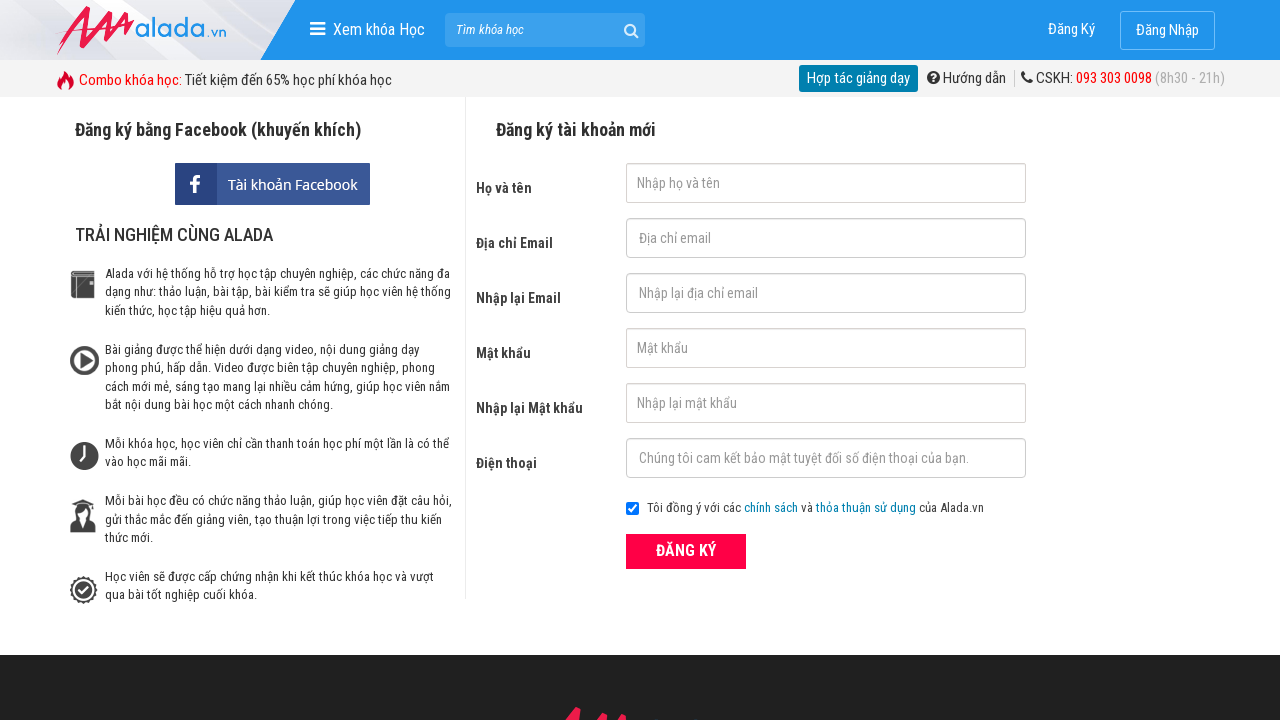

Filled first name field with 'Huong Sen' on #txtFirstname
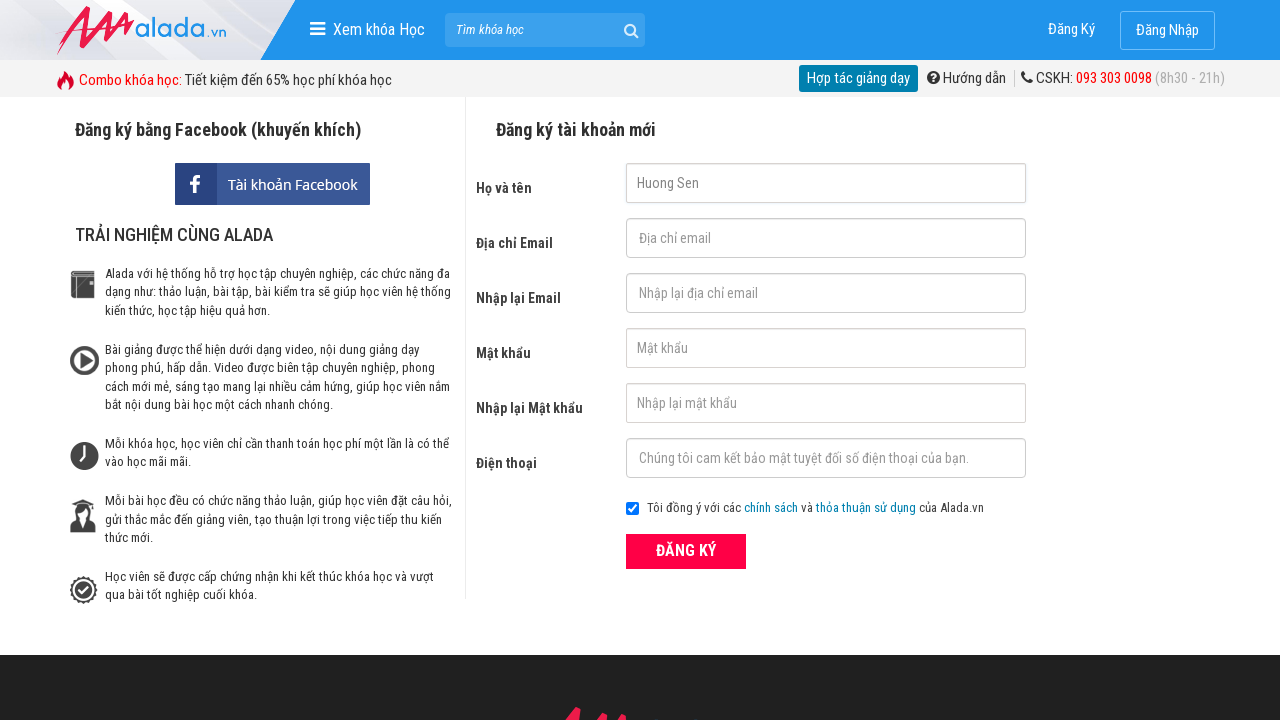

Filled email field with 'sen.ho22@student.passerellesnumeriques' on #txtEmail
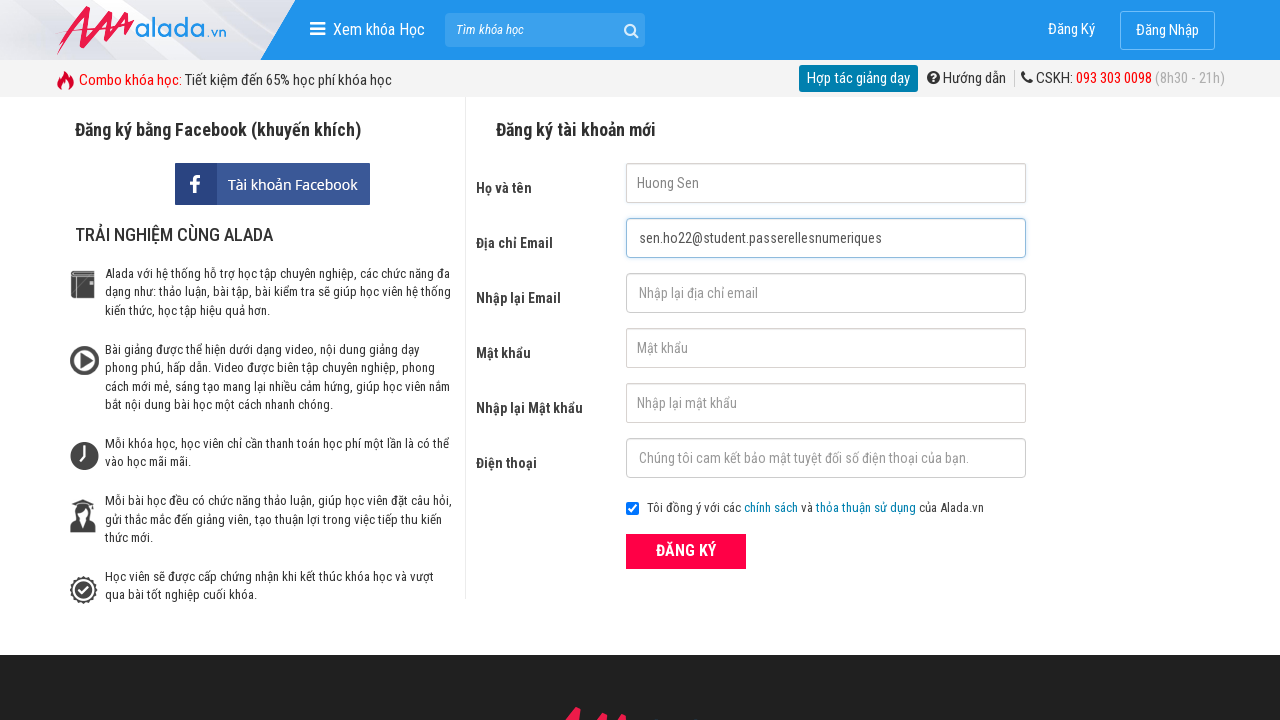

Filled email confirmation field with mismatched email 'sen.ho22@student.passerellesnumeriques.org' on #txtCEmail
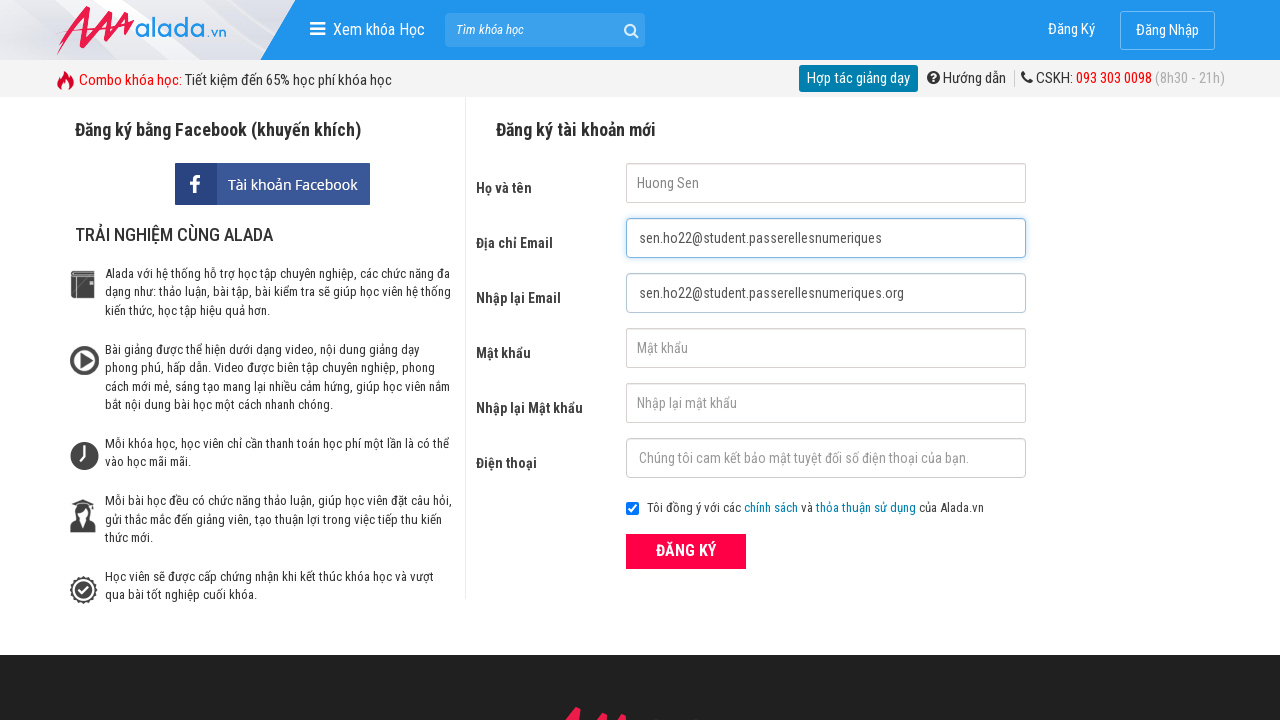

Filled password field on #txtPassword
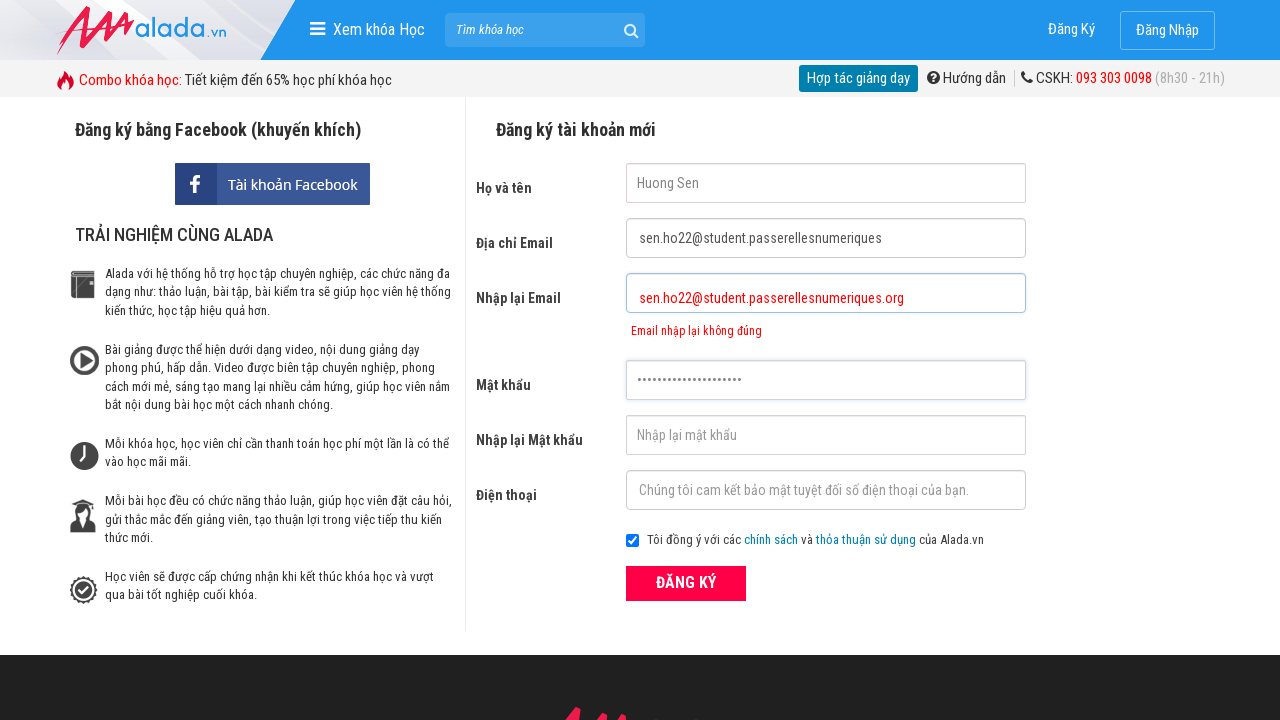

Filled password confirmation field on #txtCPassword
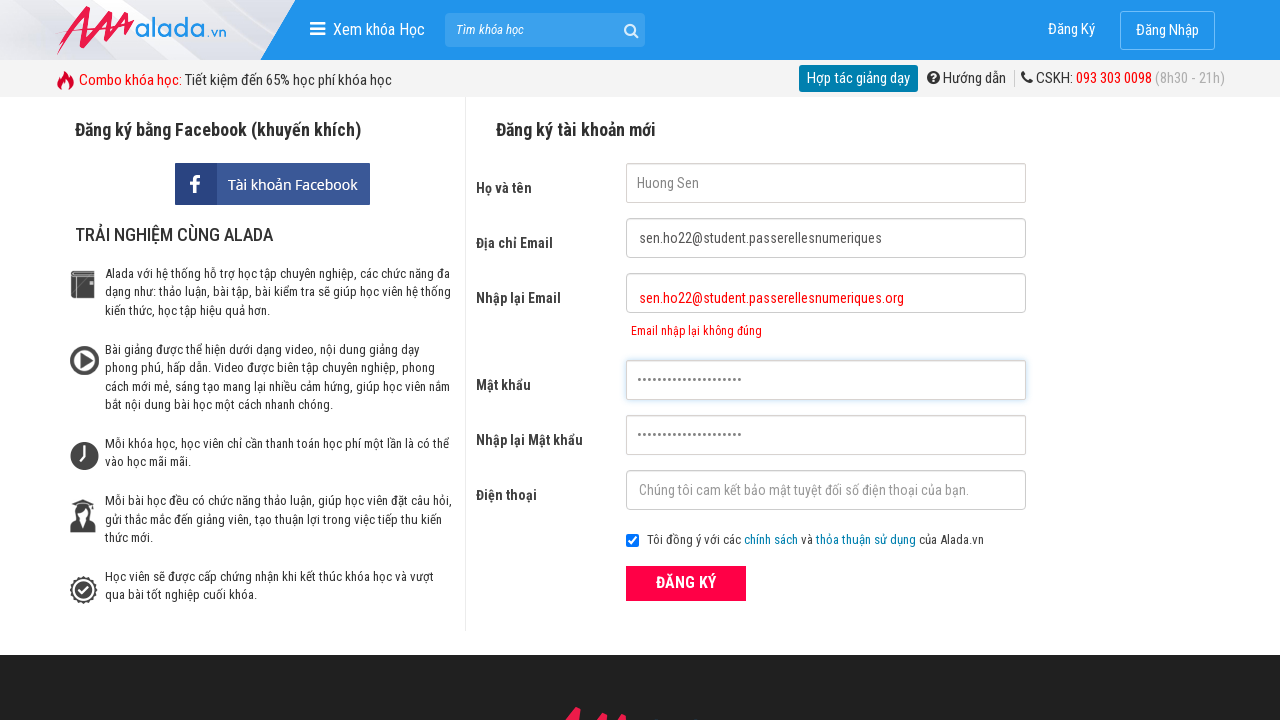

Filled phone field with '0947475234' on #txtPhone
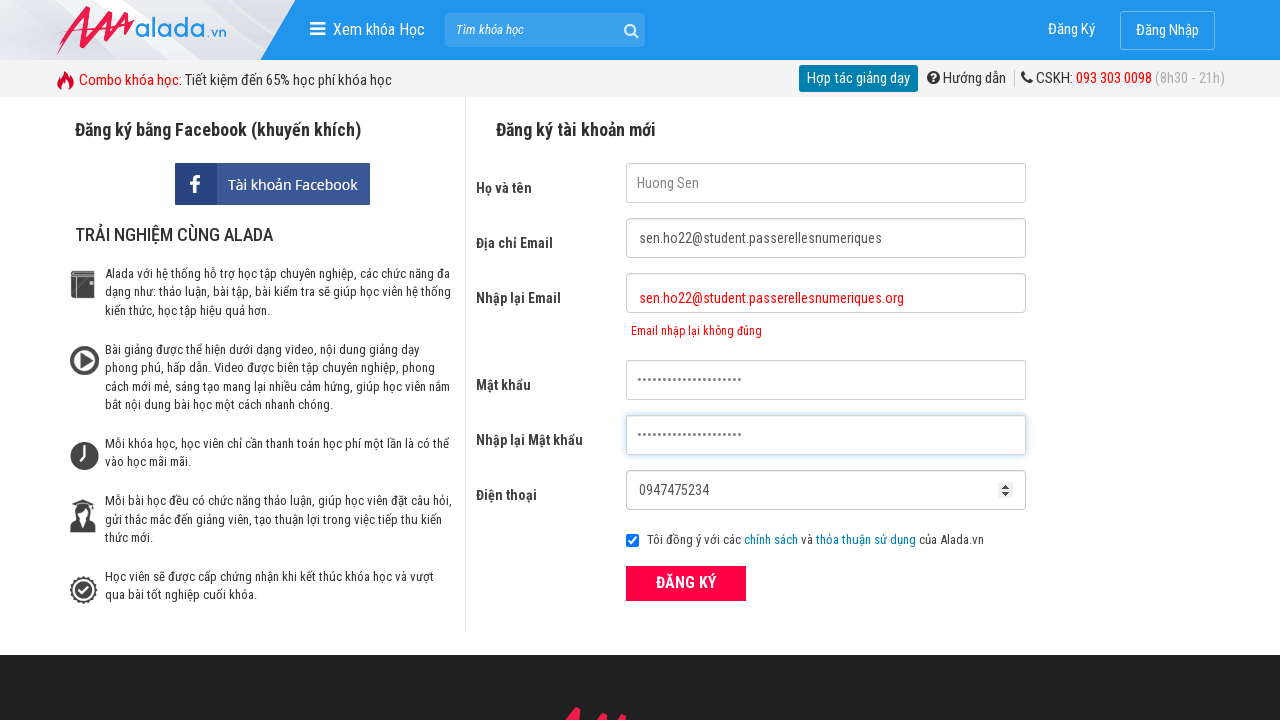

Clicked ĐĂNG KÝ (Register) button at (686, 583) on xpath=//form[@id='frmLogin']//button[text()='ĐĂNG KÝ']
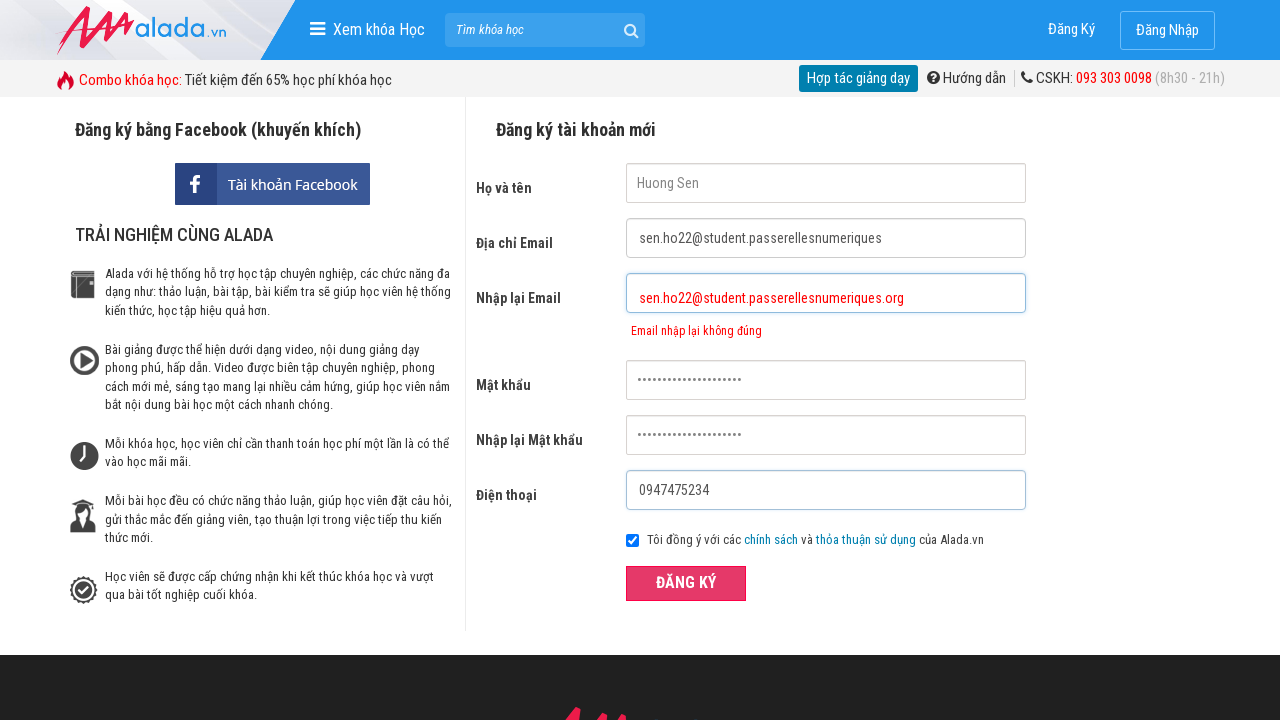

Email confirmation error message appeared
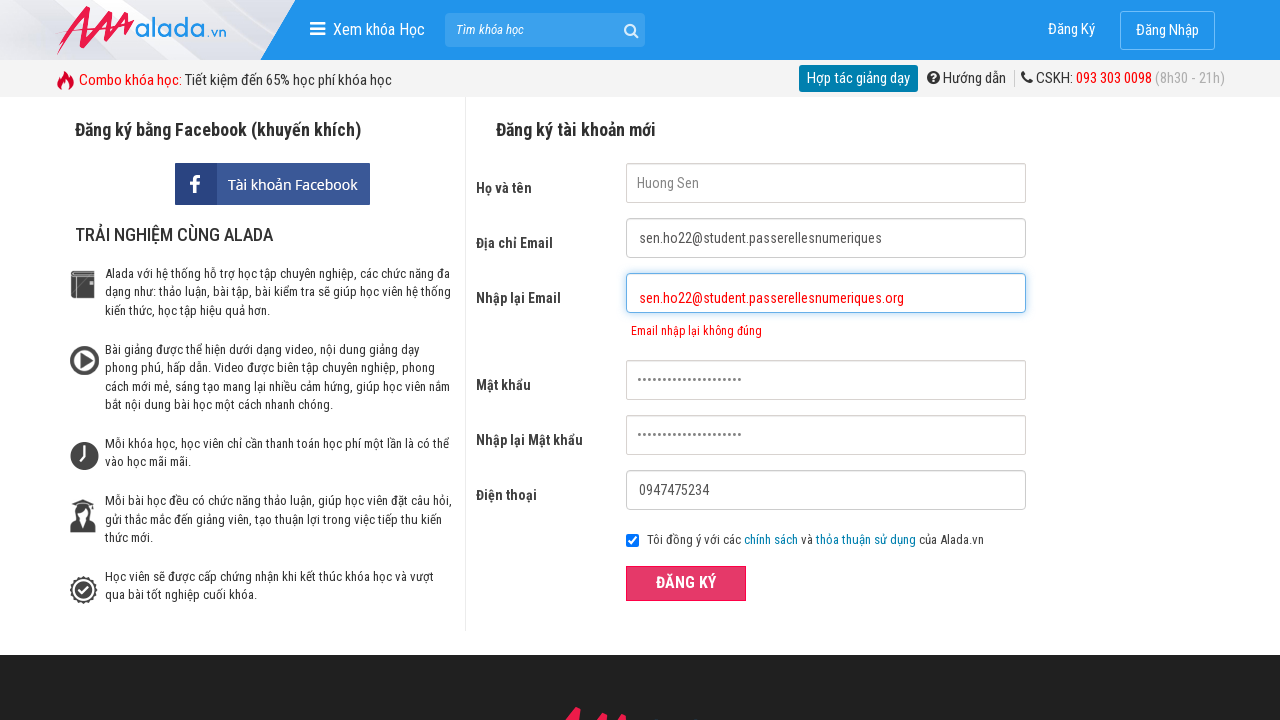

Verified error message 'Email nhập lại không đúng' is displayed for mismatched email confirmation
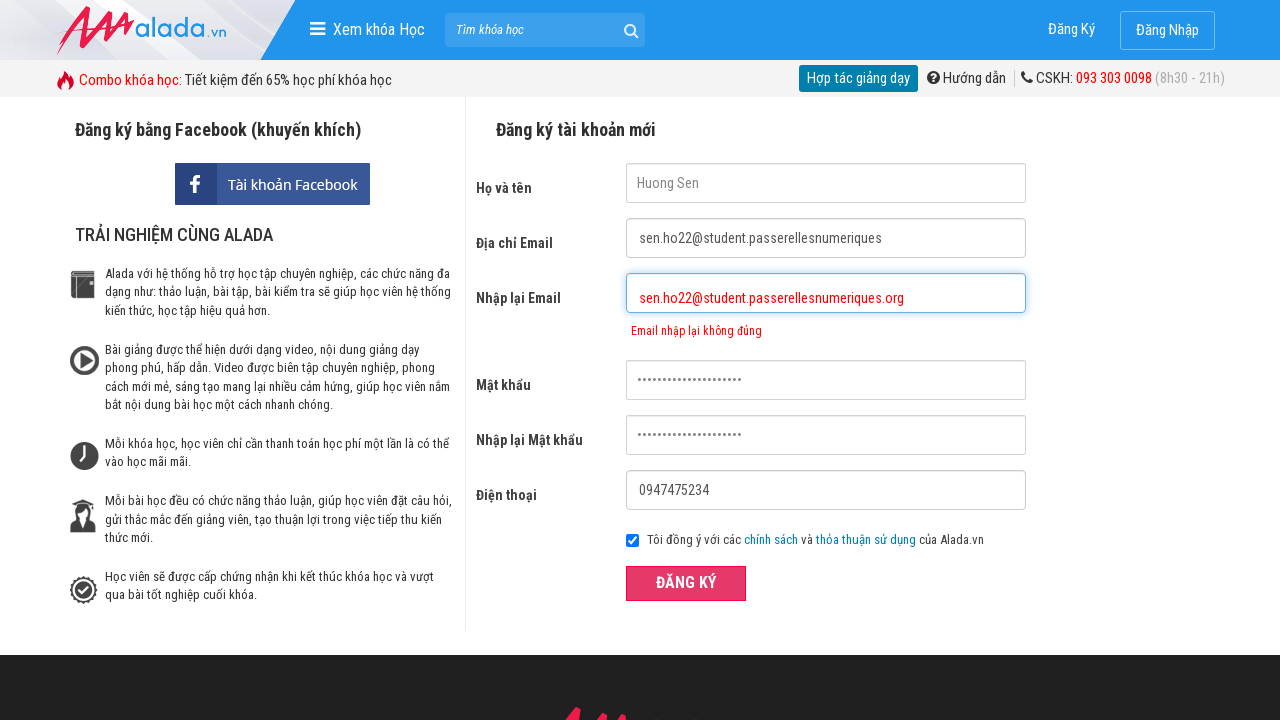

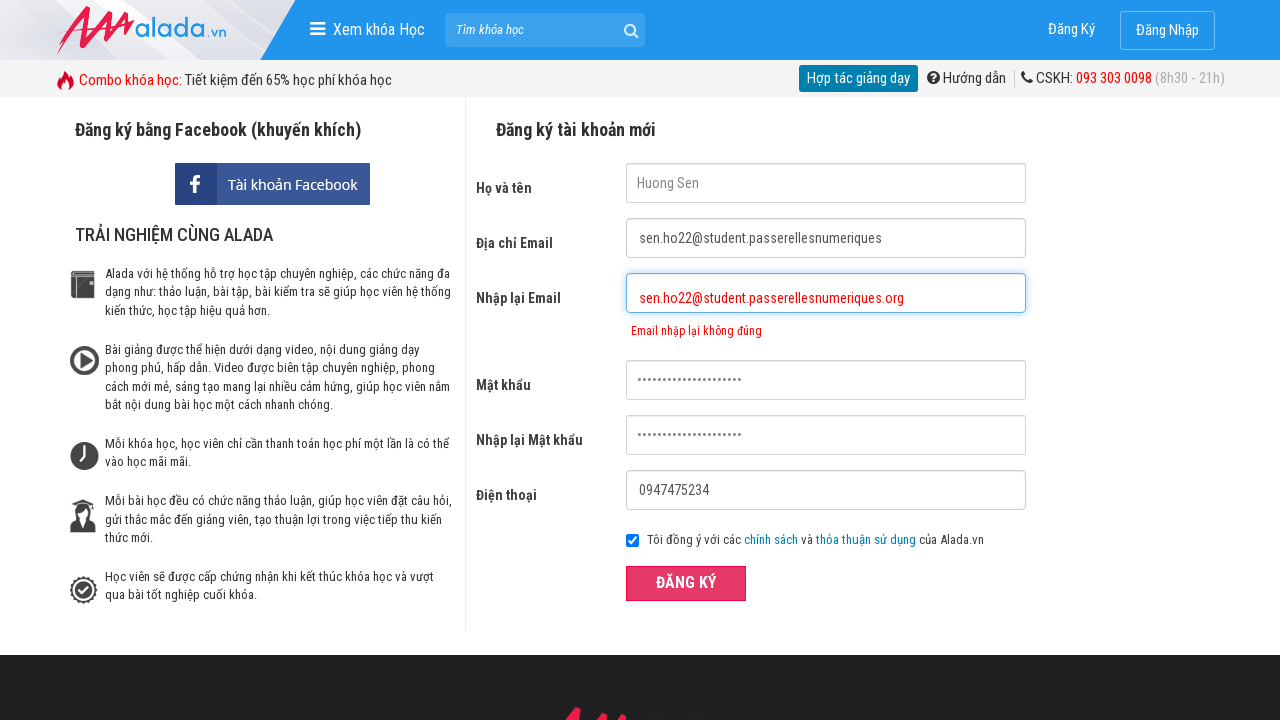